Tests opting out of A/B testing by adding an opt-out cookie on the homepage before navigating to the A/B test page, then verifying the page shows "No A/B Test" heading.

Starting URL: http://the-internet.herokuapp.com

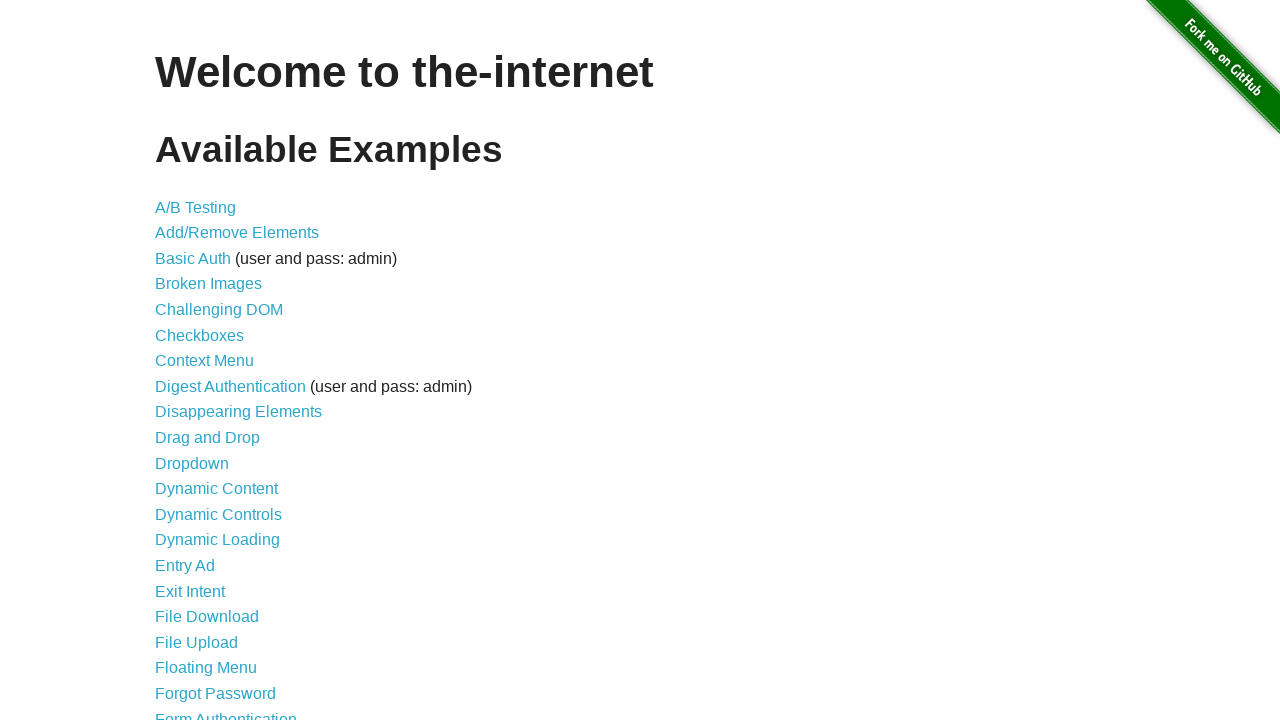

Added optimizelyOptOut cookie to opt out of A/B testing
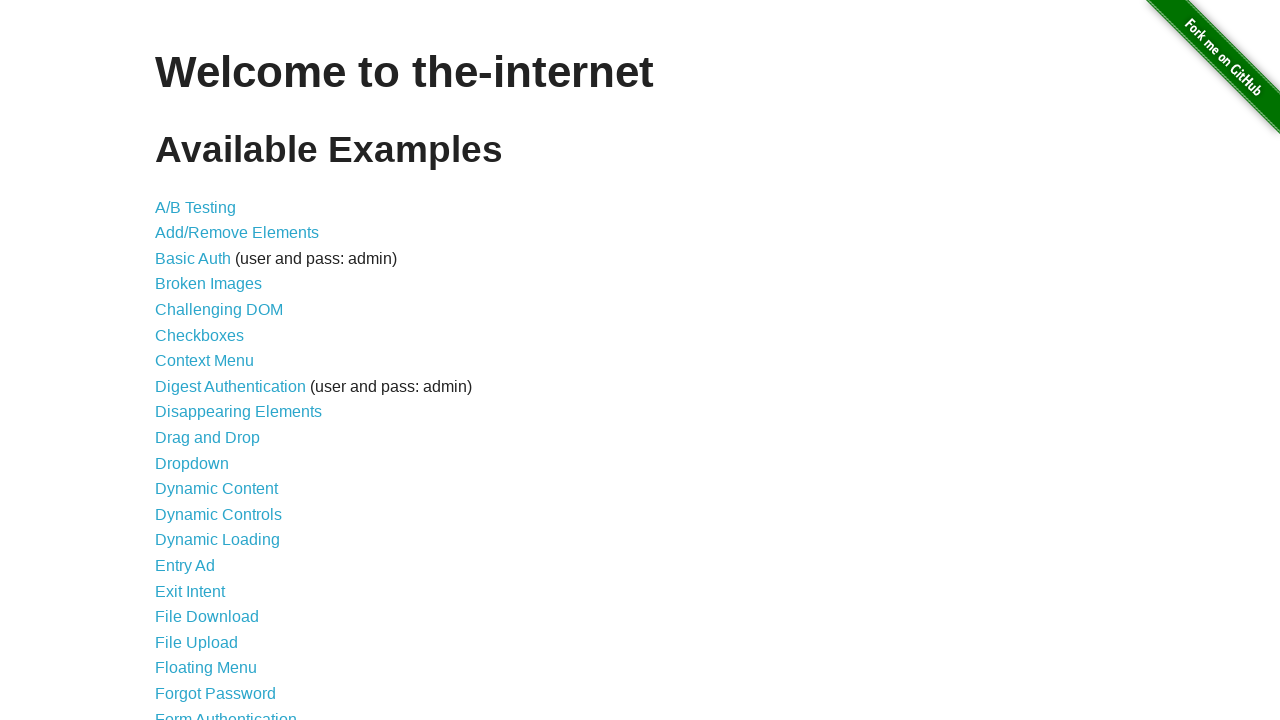

Navigated to A/B test page
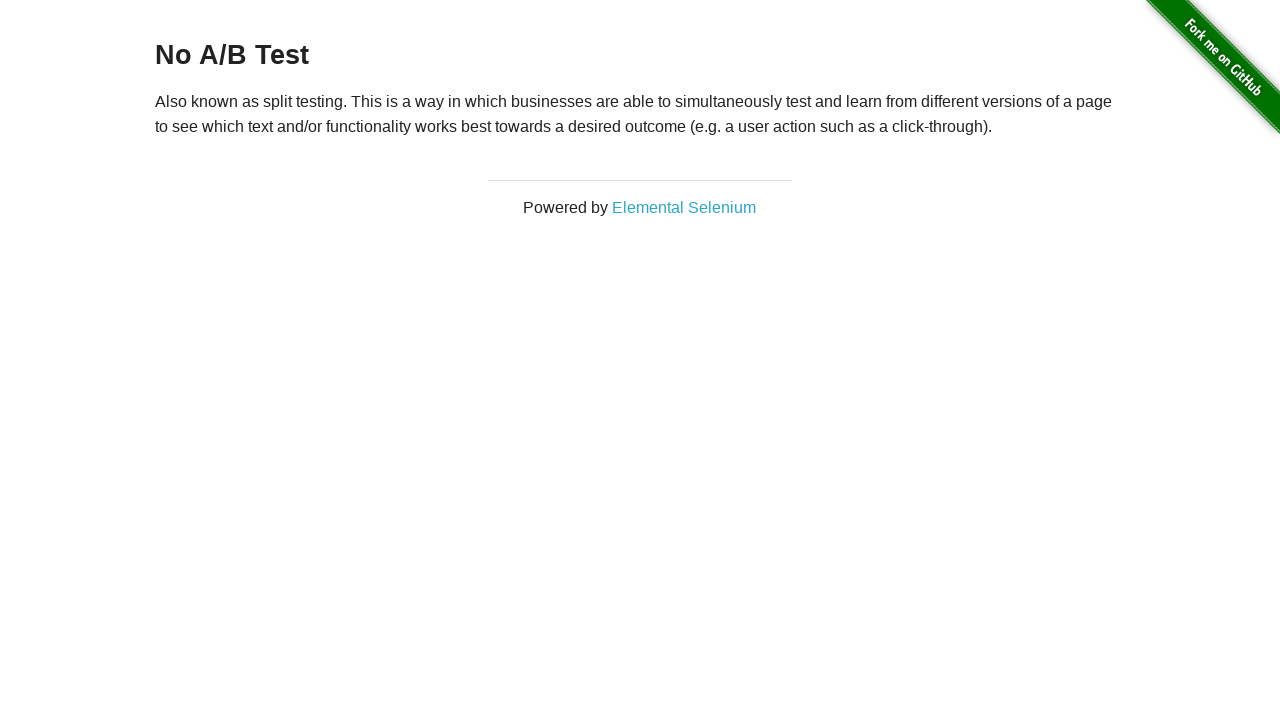

Retrieved heading text from page
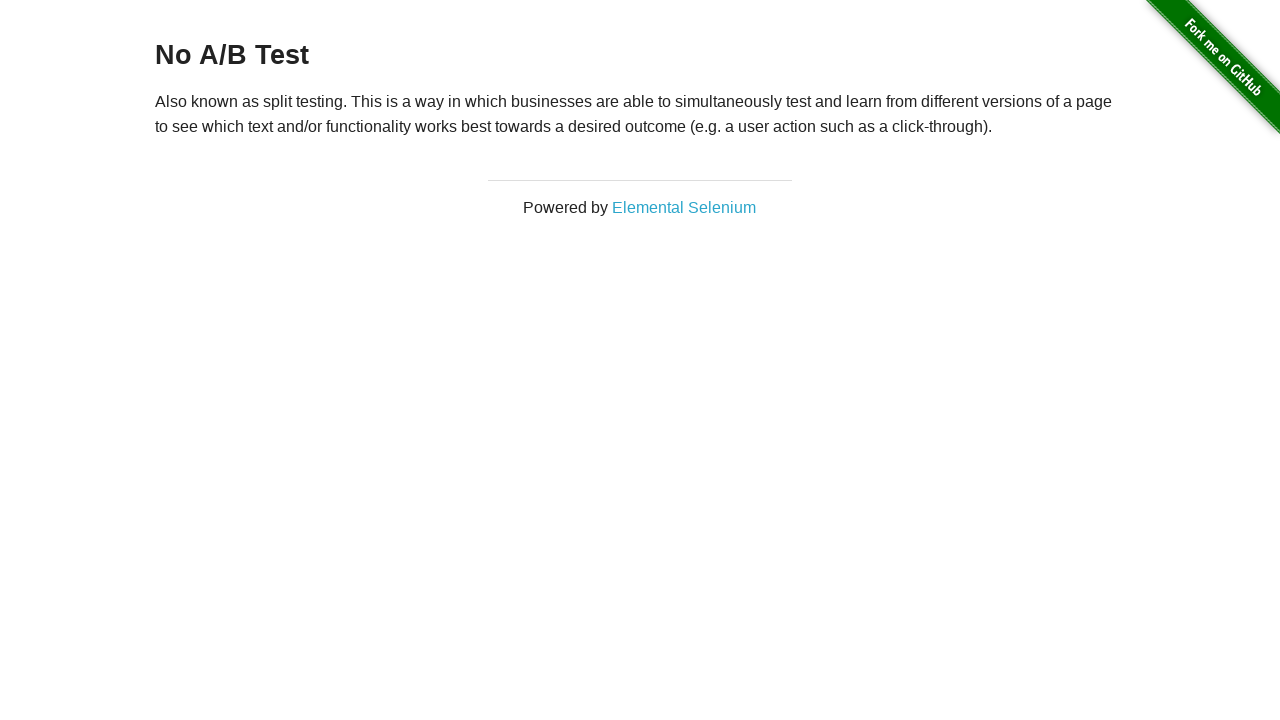

Verified heading text is 'No A/B Test' - opt-out successful
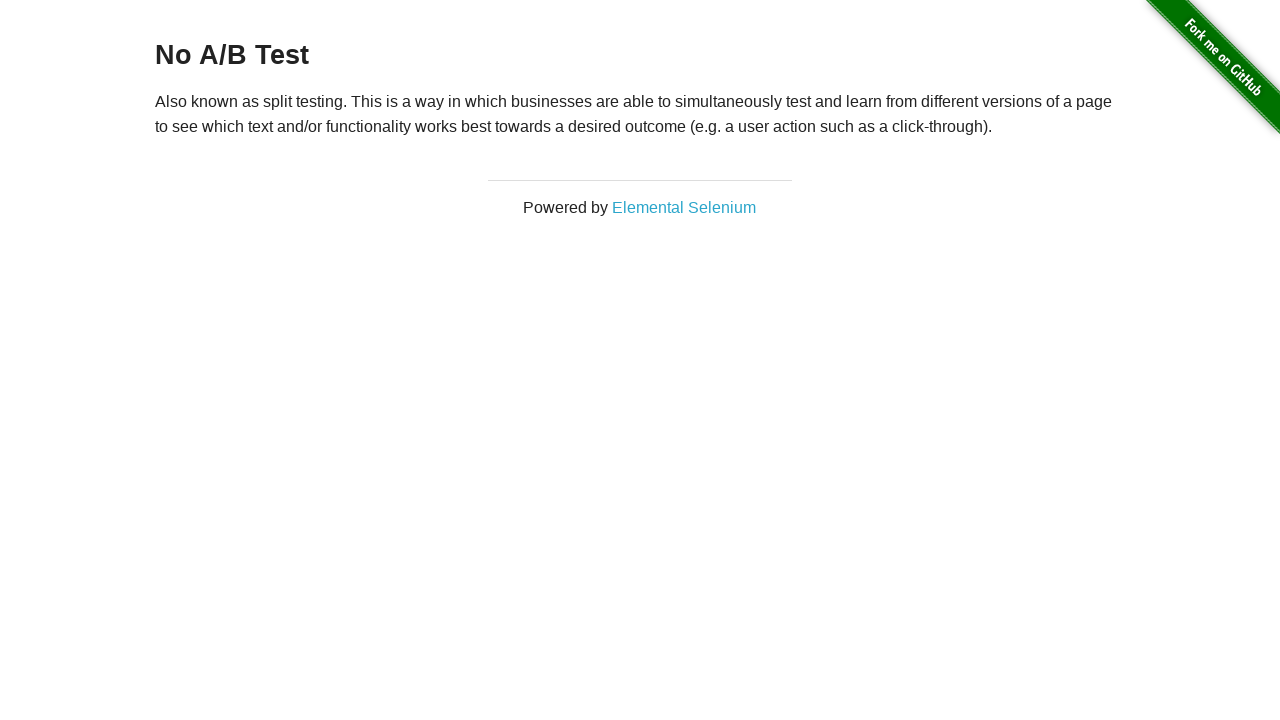

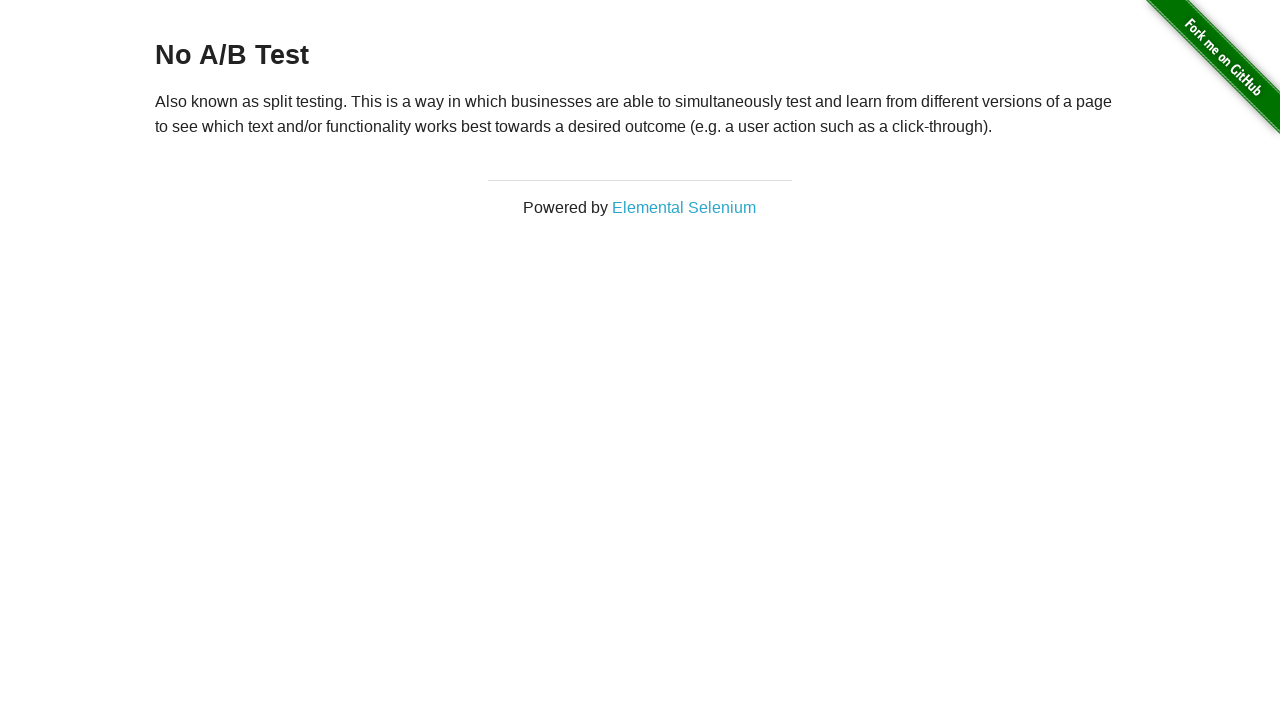